Tests the Simple Form Demo by clicking on the link, entering a message in a text field, clicking a button, and verifying the message is displayed correctly.

Starting URL: https://www.lambdatest.com/selenium-playground

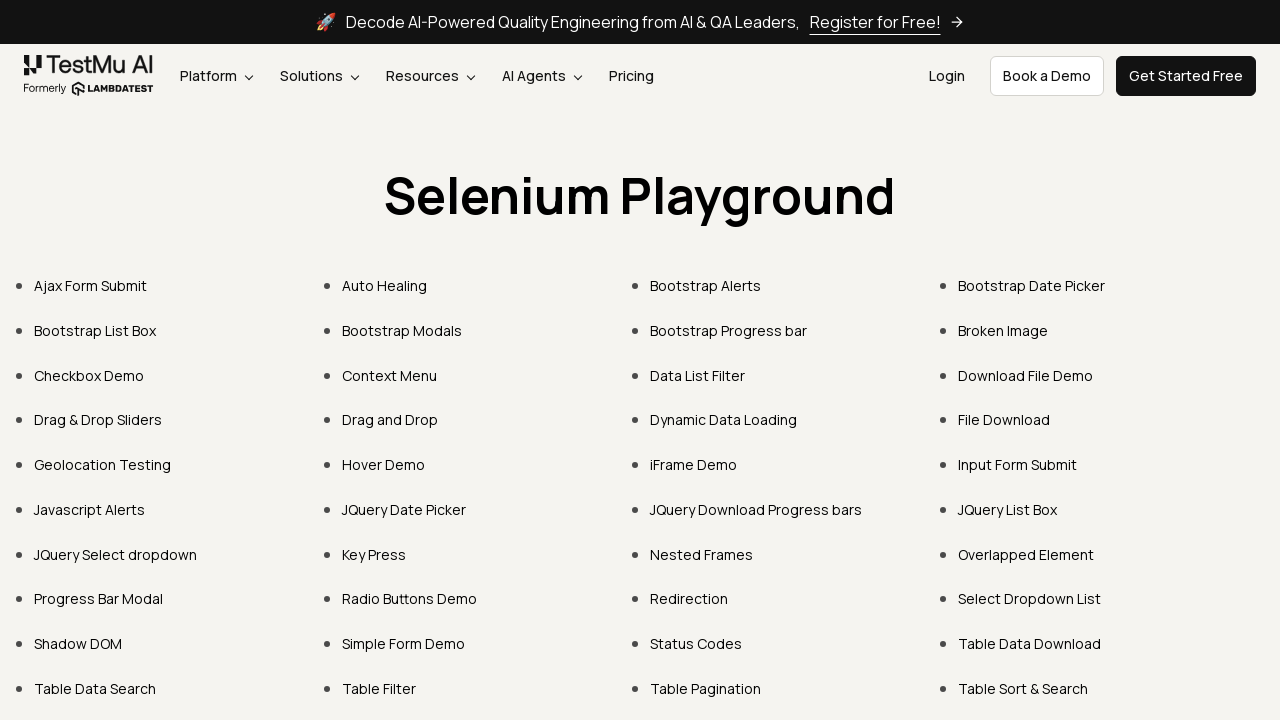

Clicked on 'Simple Form Demo' link at (404, 644) on text=Simple Form Demo
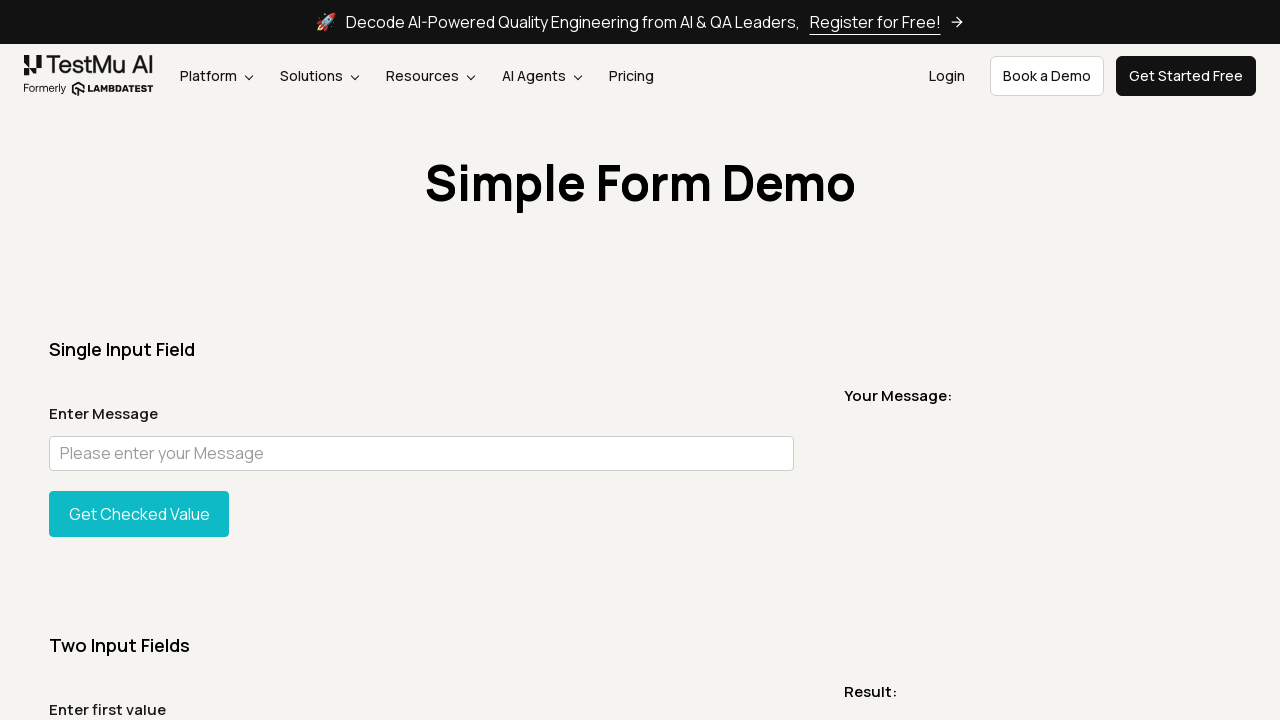

Verified URL contains 'simple-form-demo'
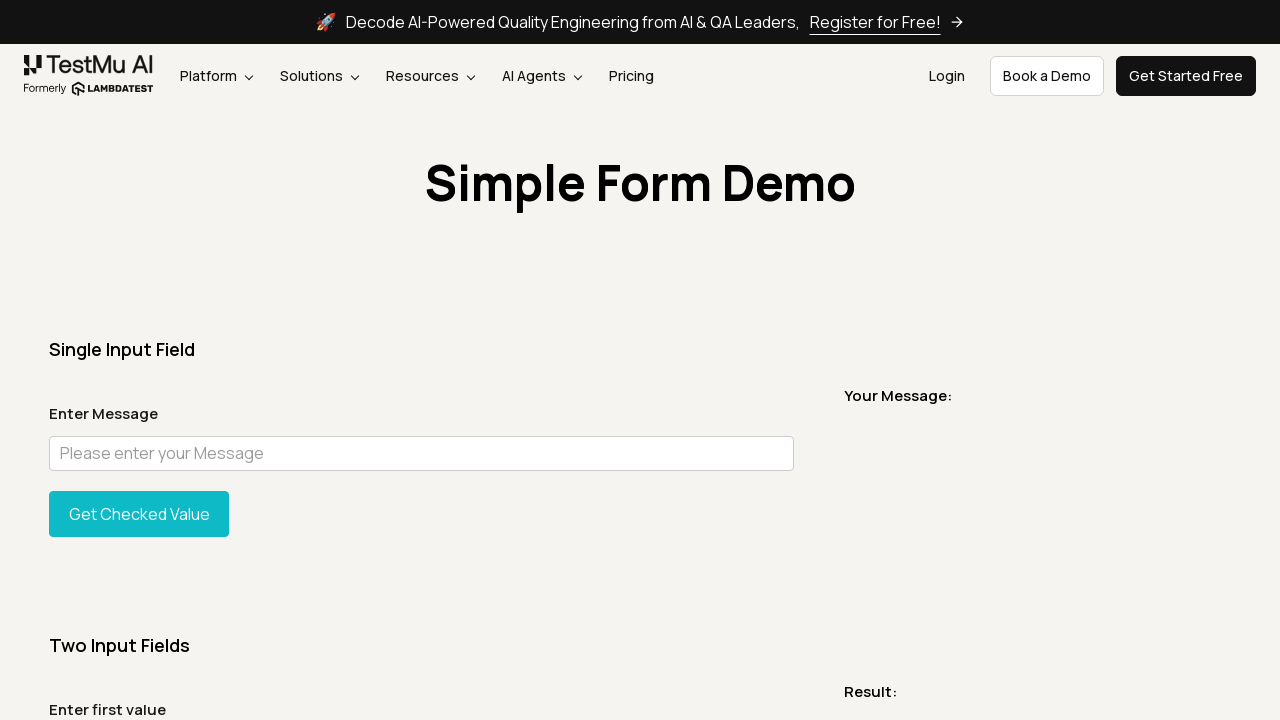

Entered 'Welcome to LambdaTest' in the message input field on #user-message
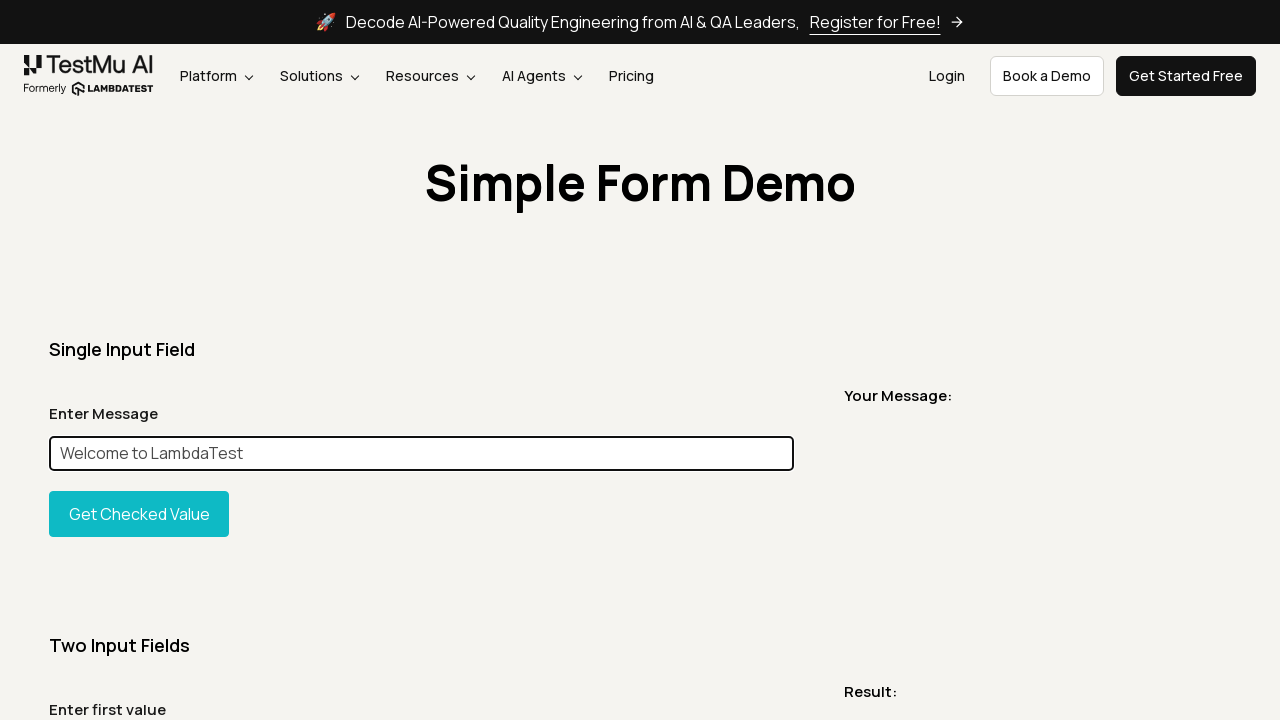

Clicked the 'Get Checked Value' button at (139, 514) on button#showInput
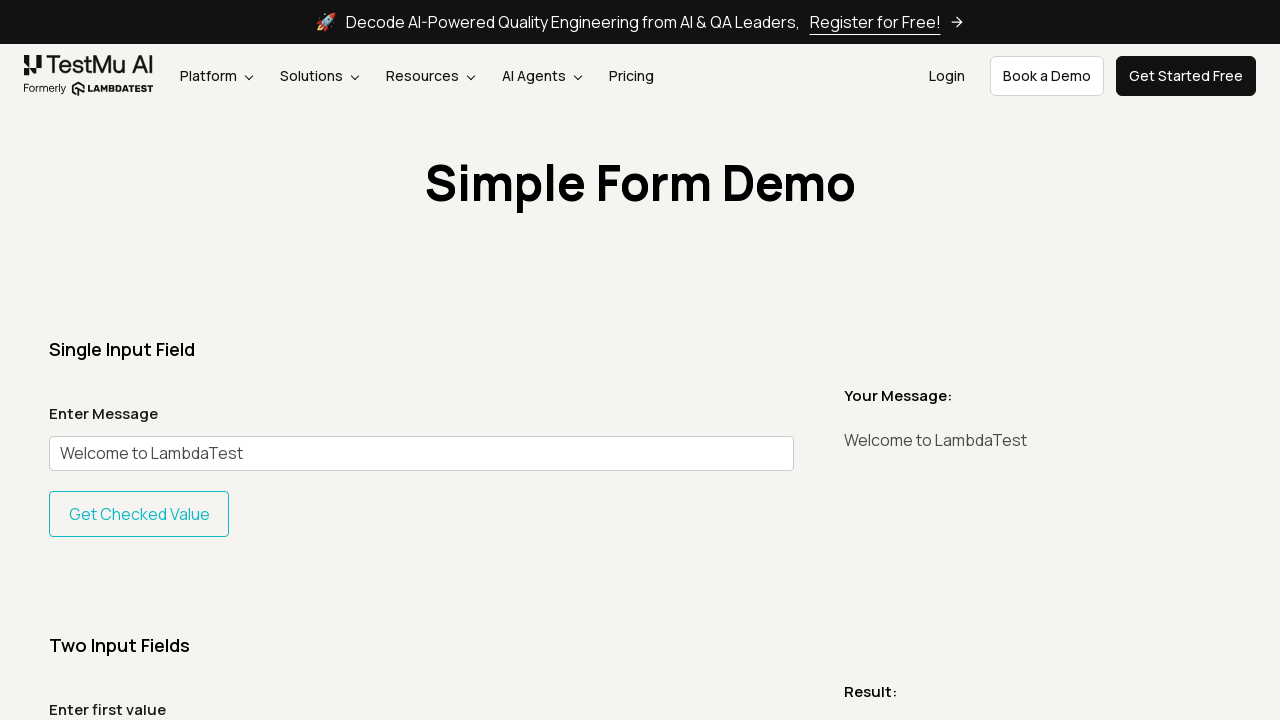

Retrieved the displayed message from the page
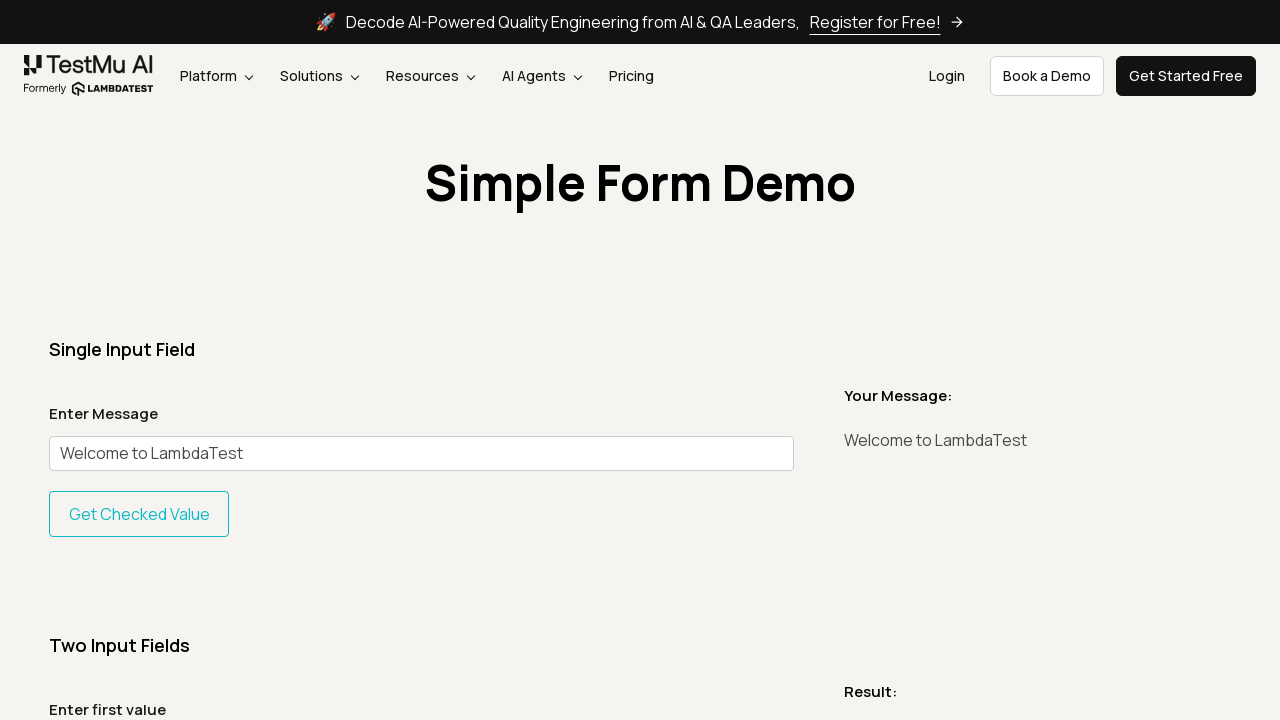

Verified the displayed message matches the entered message
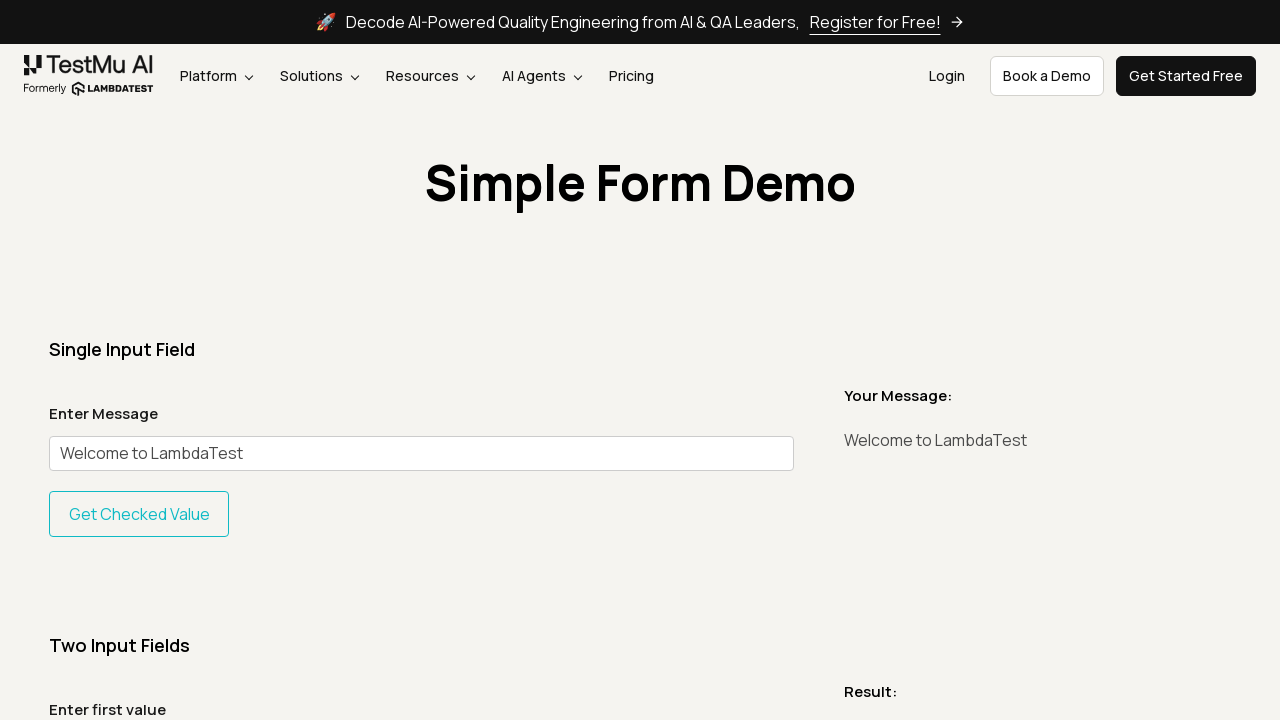

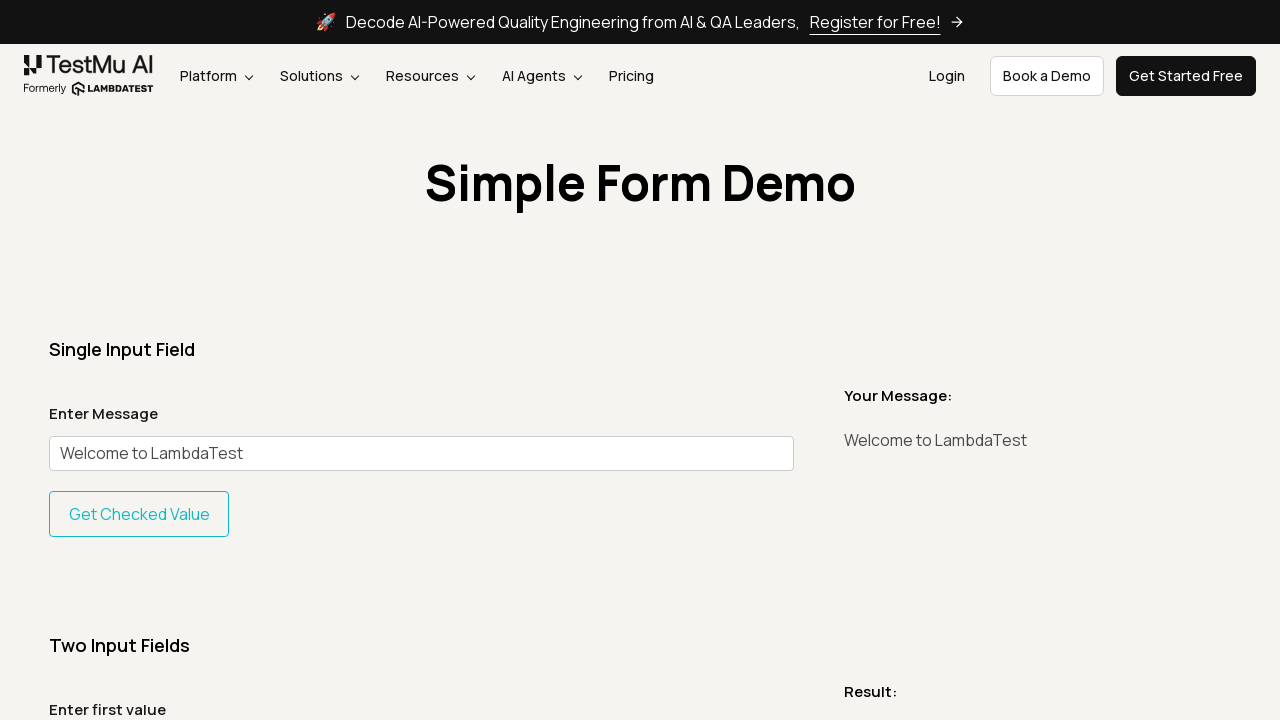